Tests dynamic element addition by clicking an "adder" button and waiting for a new box element to appear on the page

Starting URL: https://www.selenium.dev/selenium/web/dynamic.html

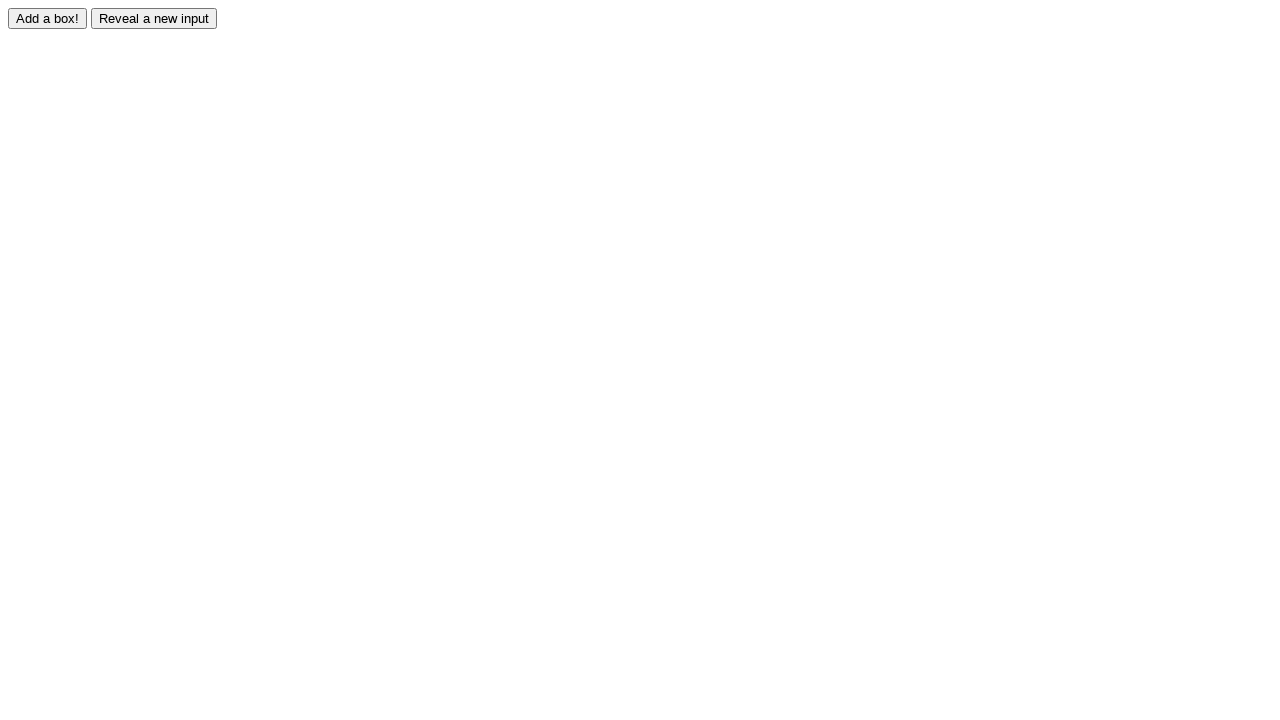

Clicked the adder button to trigger dynamic element addition at (48, 18) on xpath=//*[@id='adder']
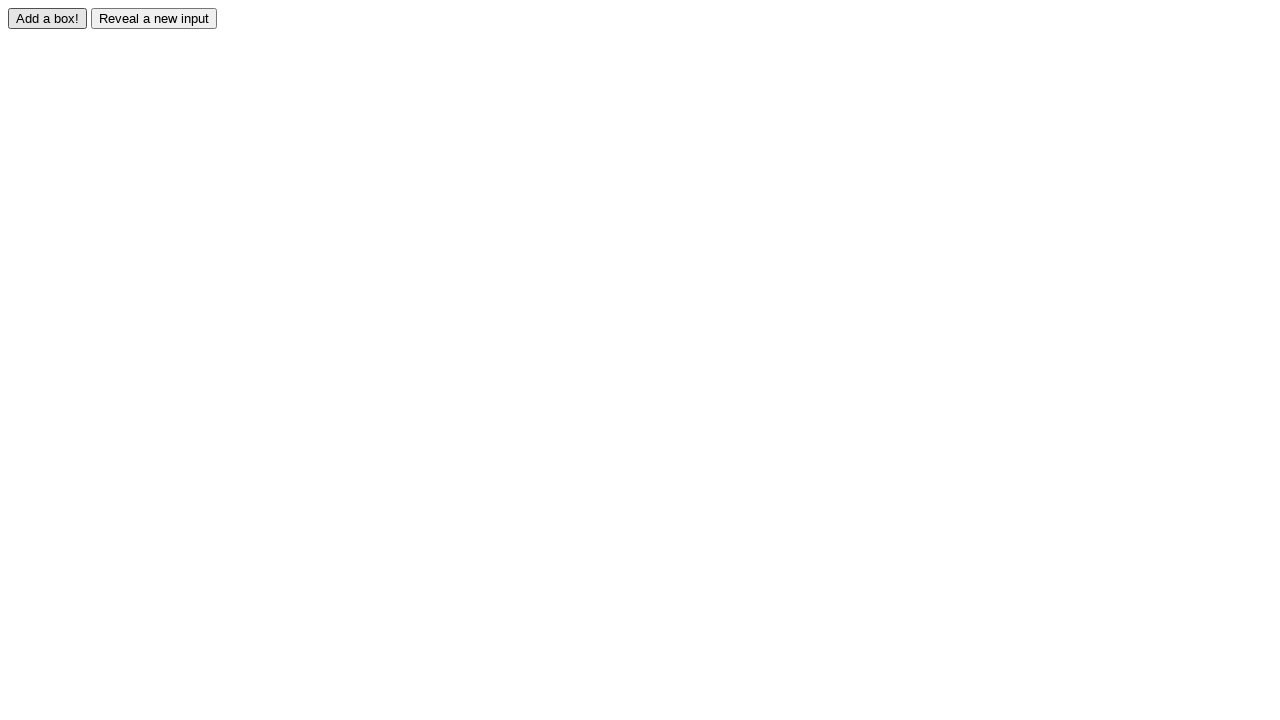

Waited for new box element to become visible
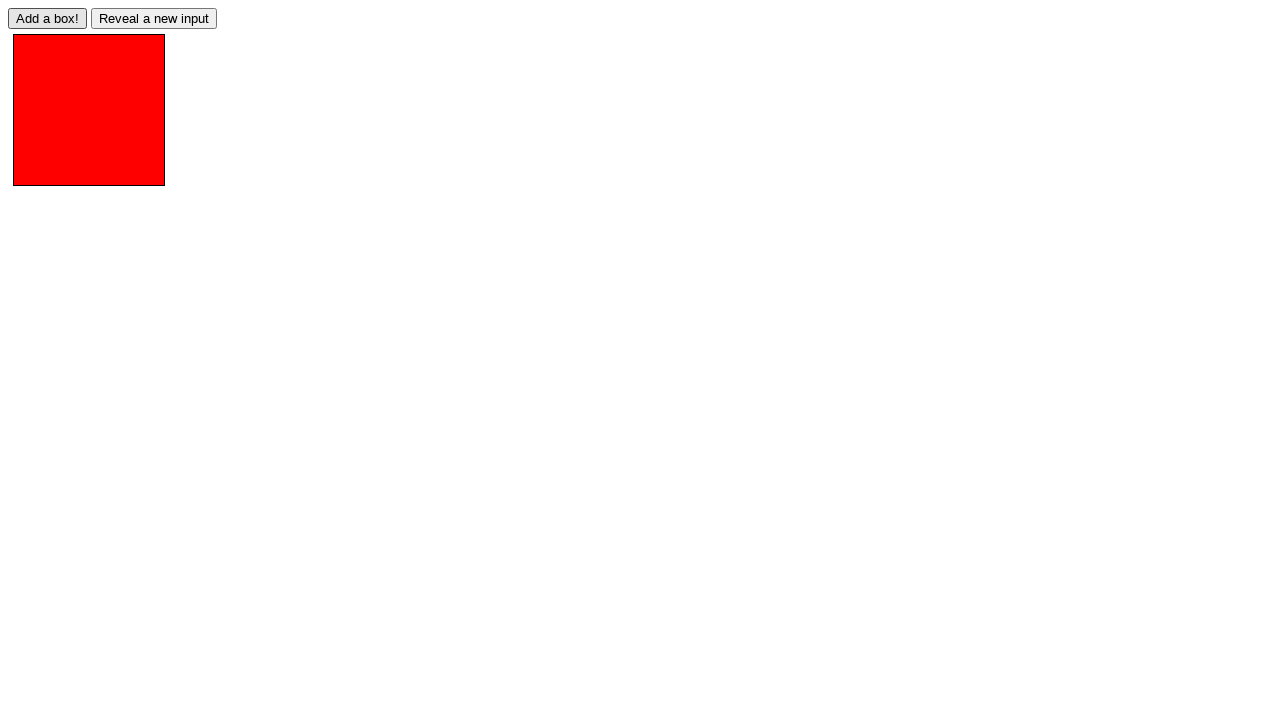

Located the new box element
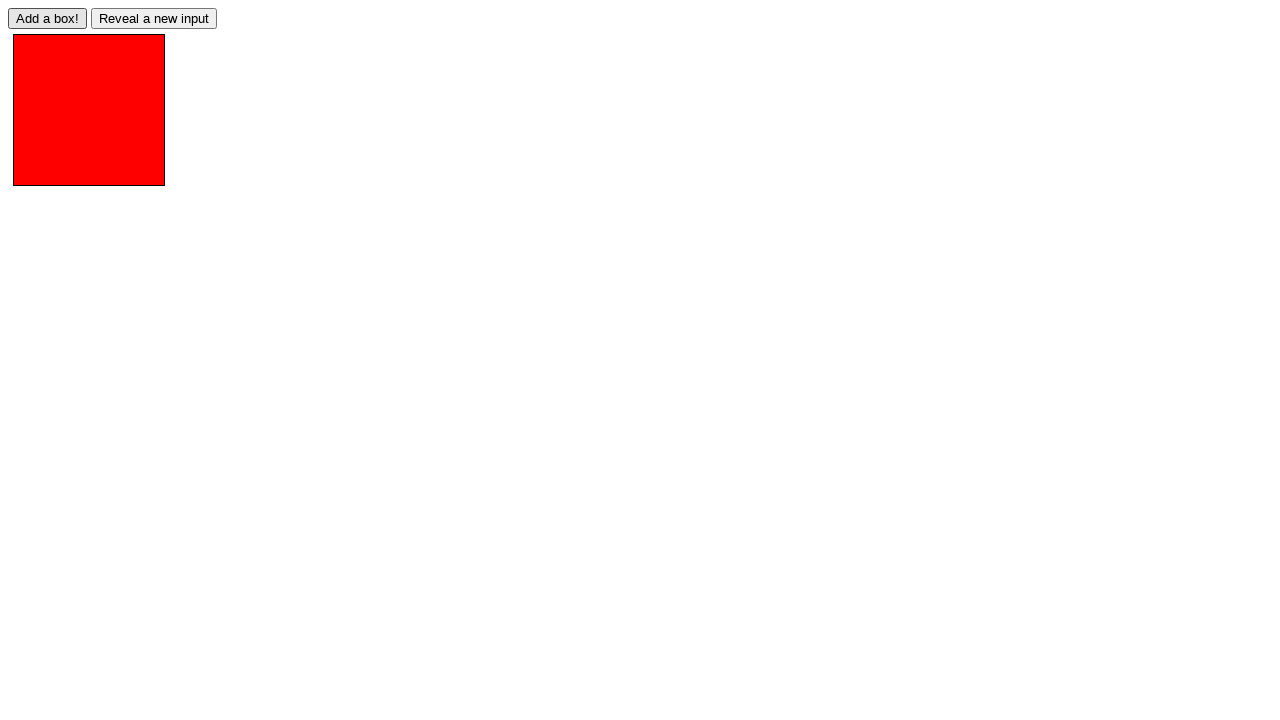

Verified that the box element is displayed
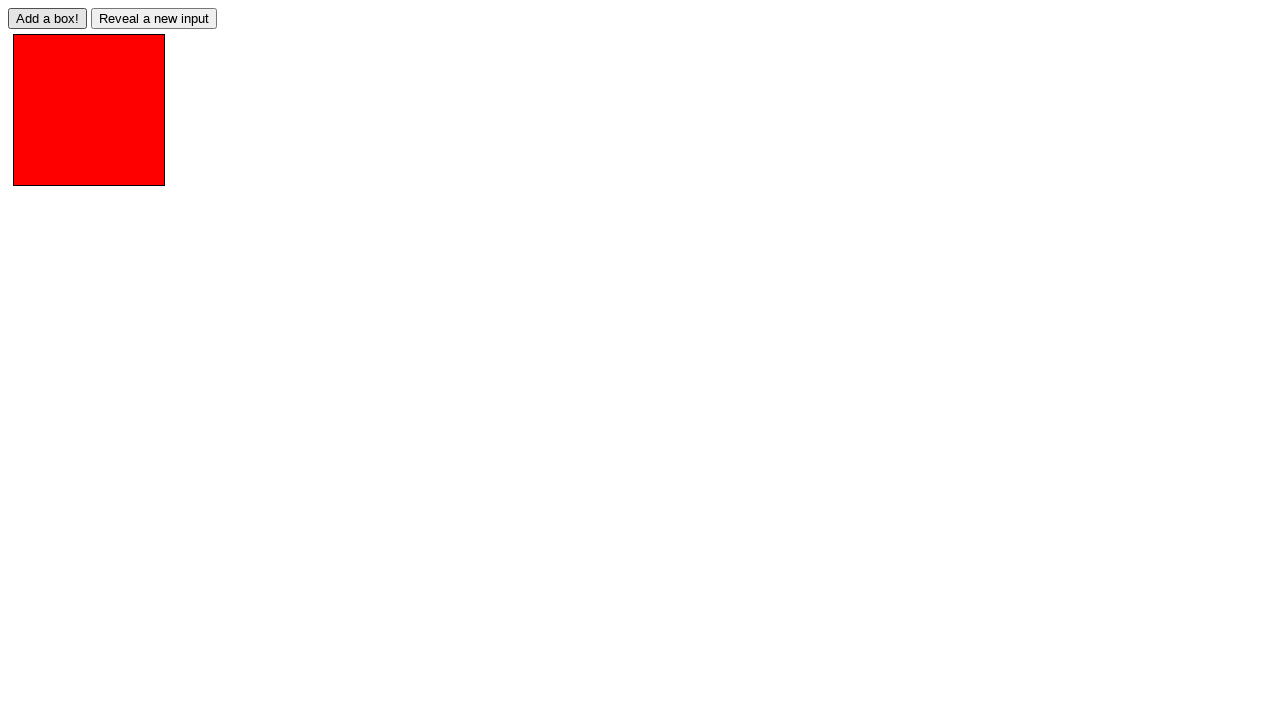

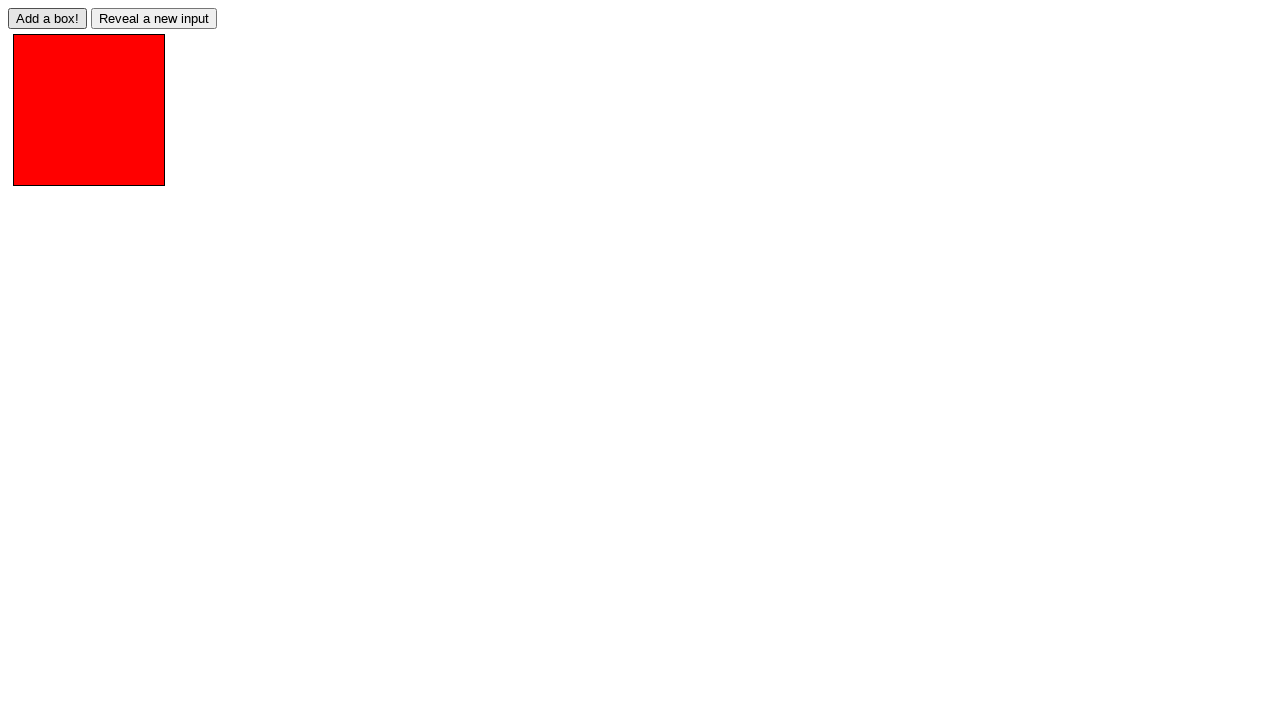